Tests iframe handling by switching between frames, clicking buttons inside frames, and navigating nested frames

Starting URL: https://www.leafground.com/frame.xhtml

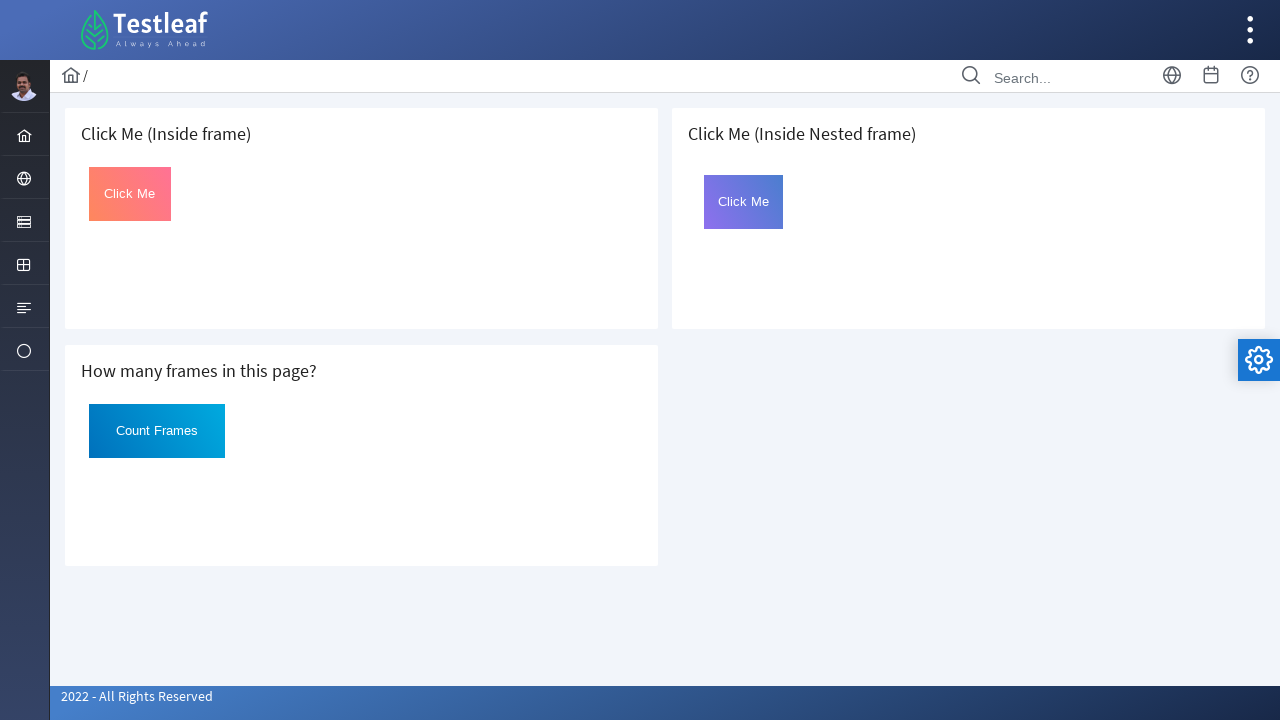

Located first iframe on the page
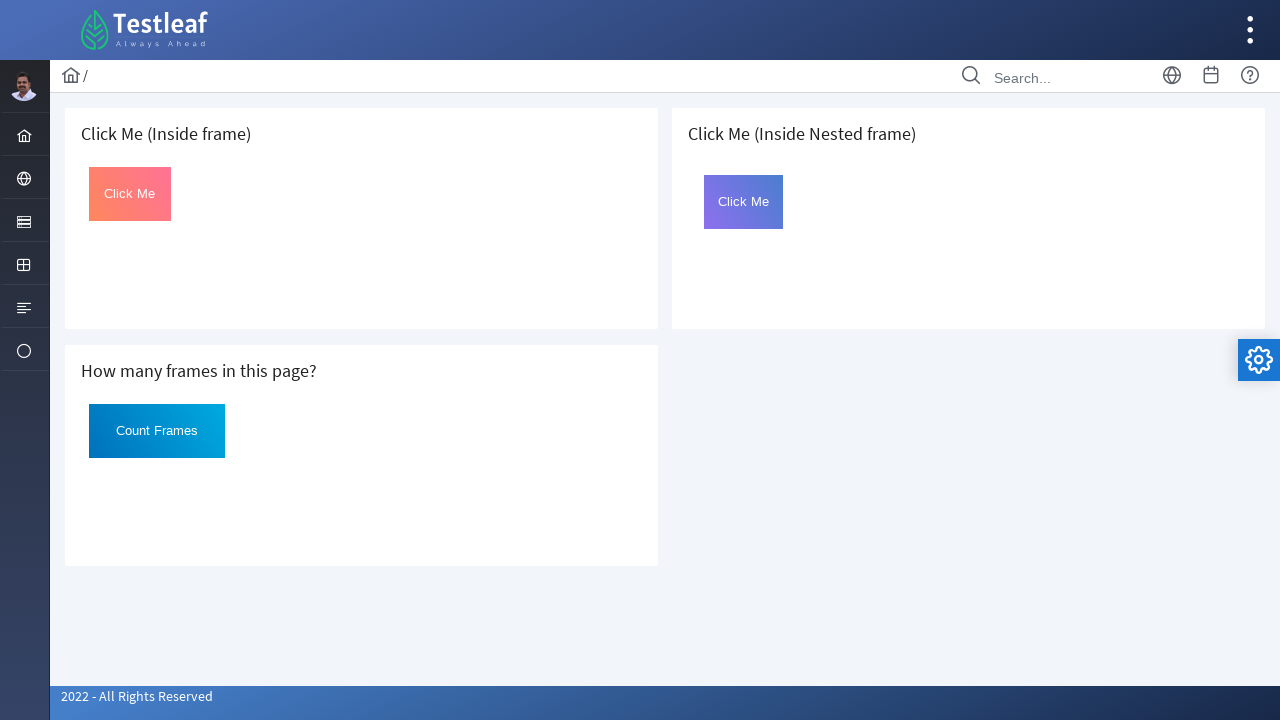

Clicked button inside first iframe at (130, 194) on iframe >> nth=0 >> internal:control=enter-frame >> #Click
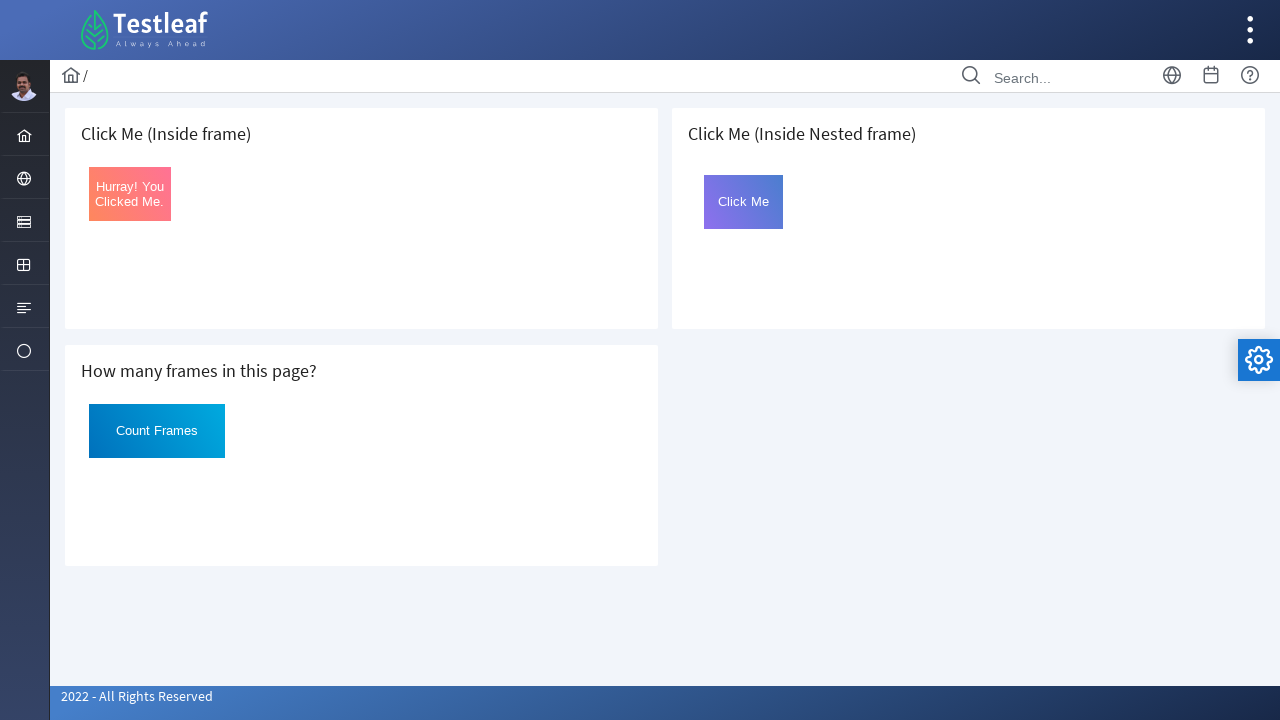

Located third iframe (outer frame of nested structure)
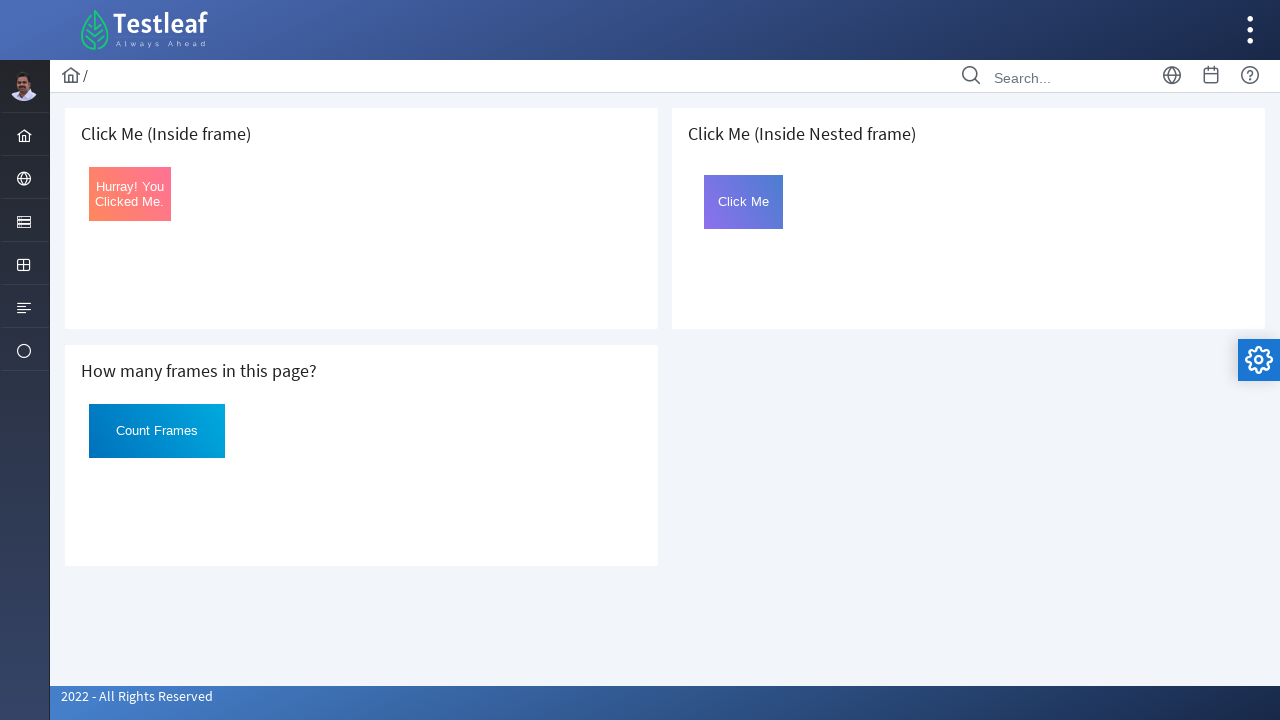

Located nested iframe inside the outer frame
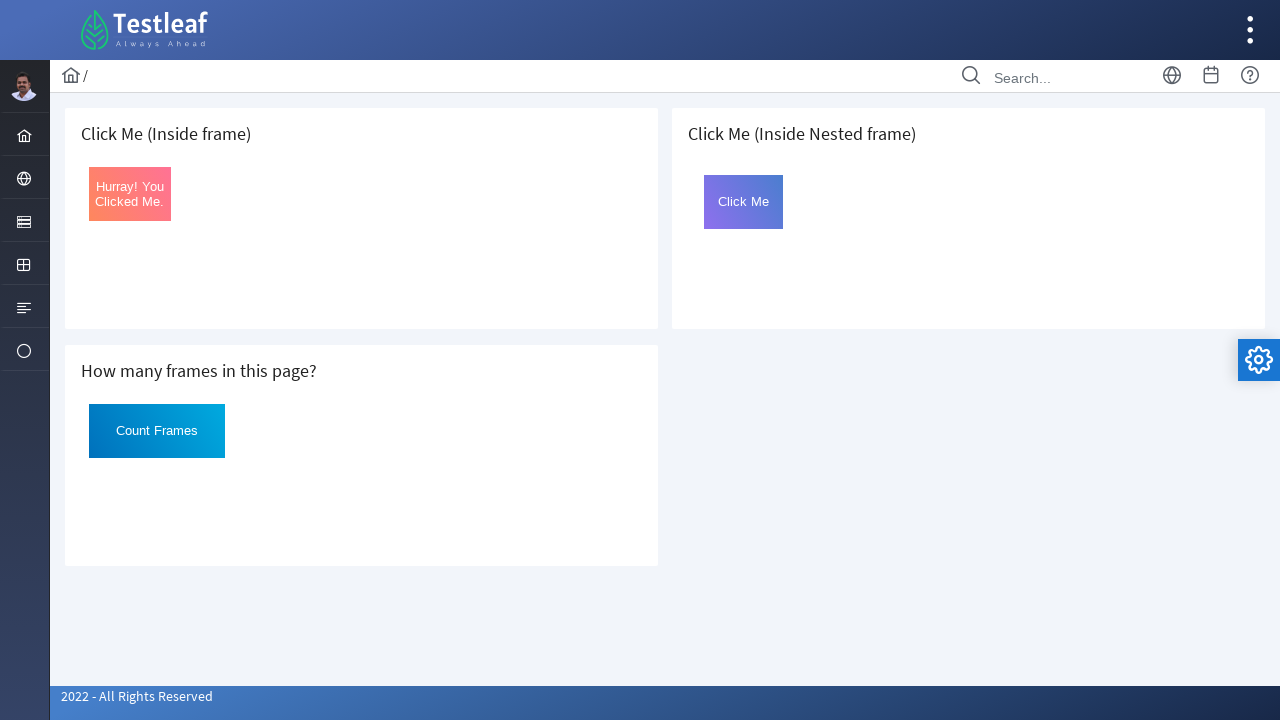

Clicked button inside nested iframe at (744, 202) on iframe >> nth=2 >> internal:control=enter-frame >> iframe[name='frame2'] >> inte
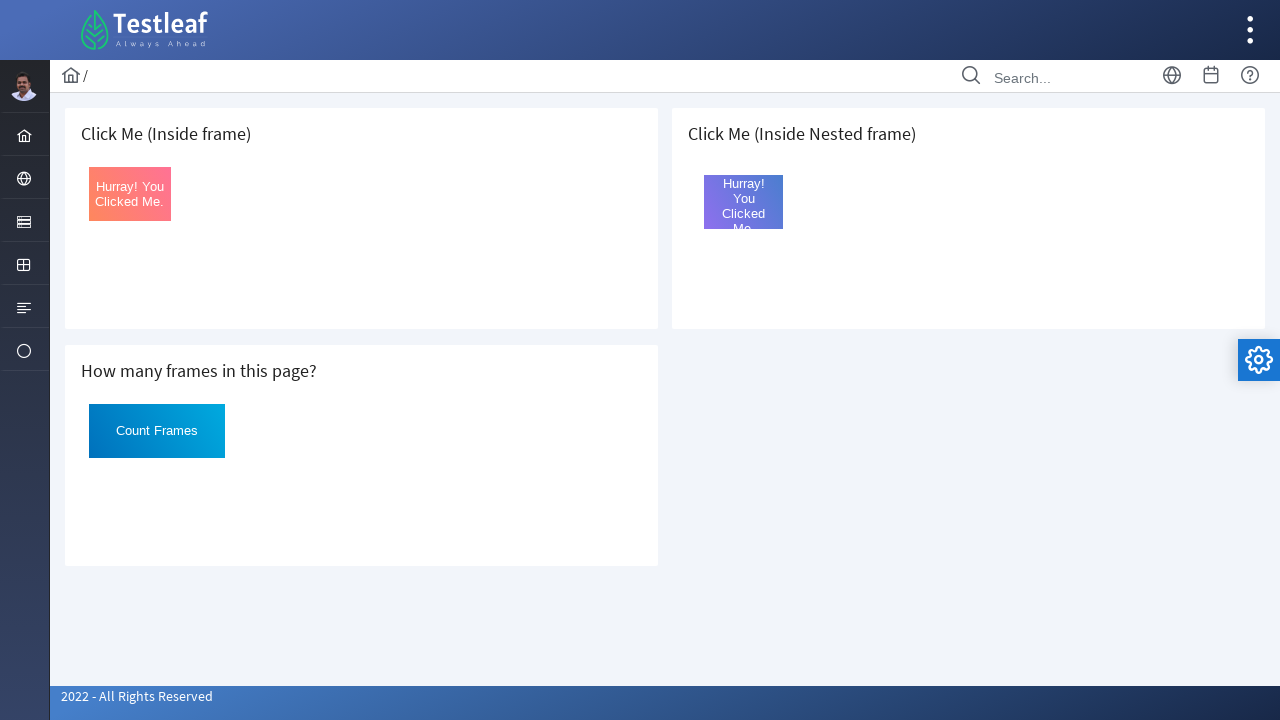

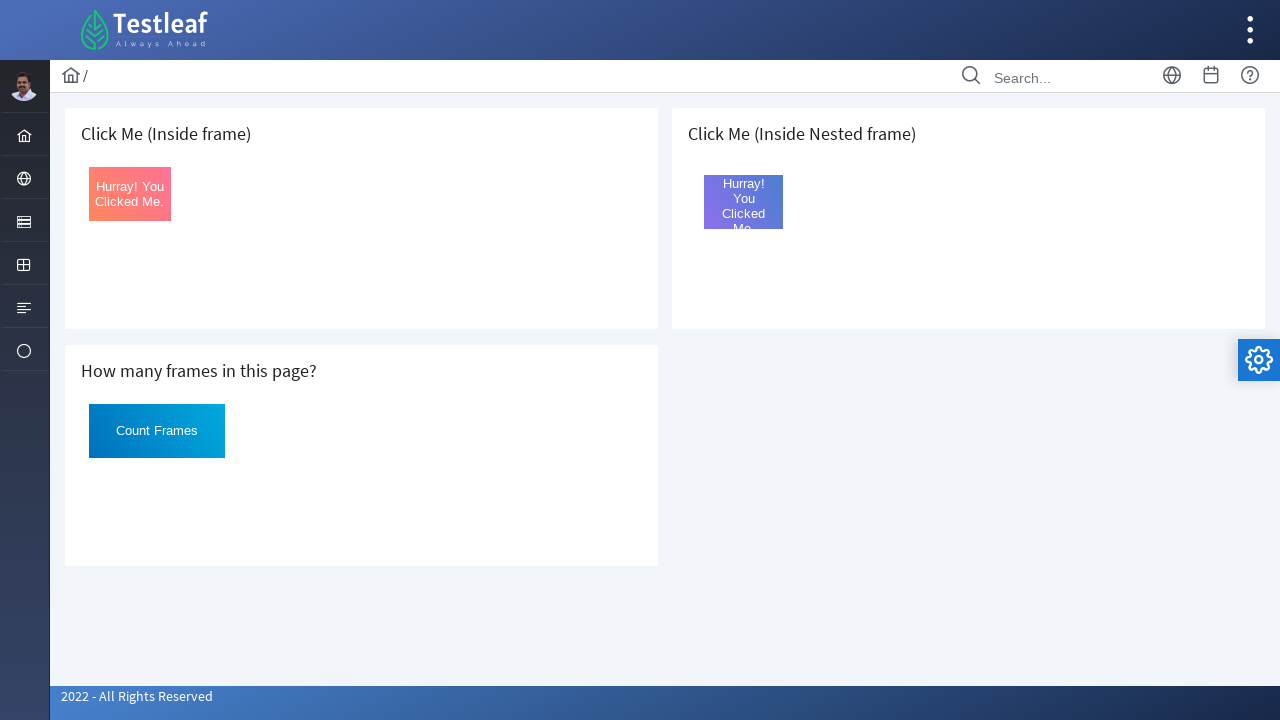